Tests page scrolling functionality by scrolling down and then back up on the ToolsQA website

Starting URL: https://www.toolsqa.com/

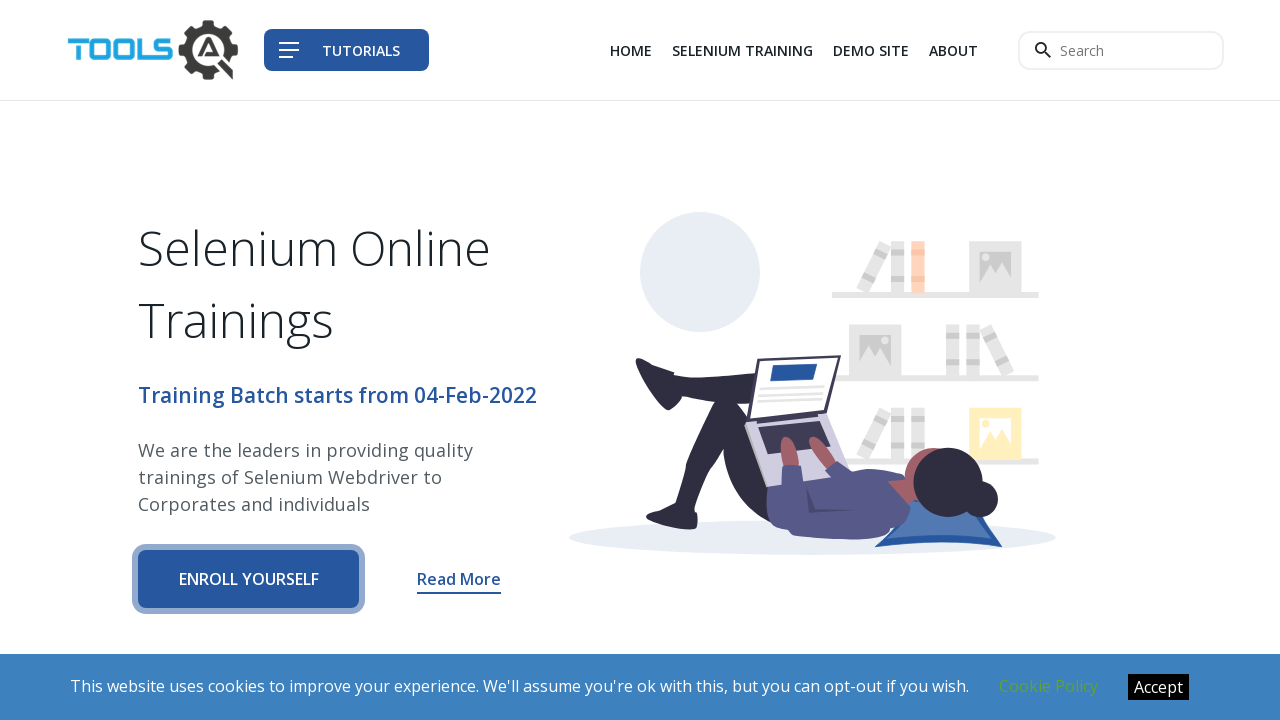

Scrolled down 3000 pixels on ToolsQA page
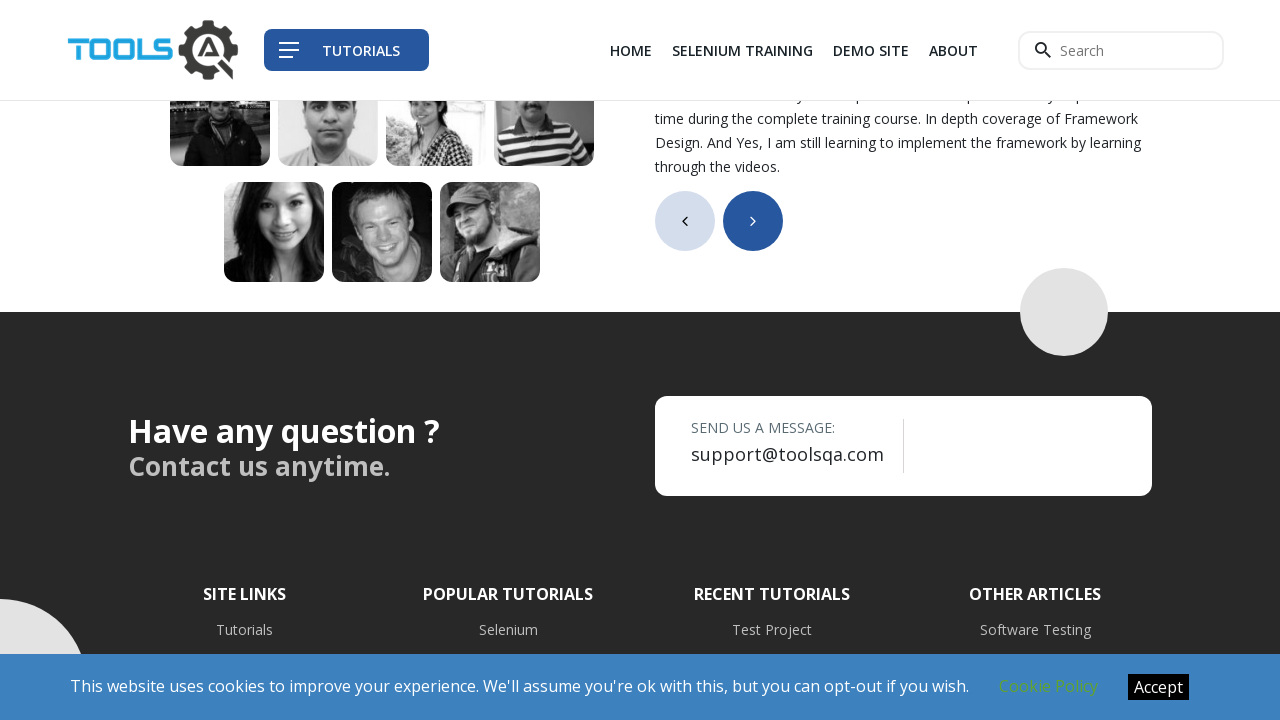

Waited 2 seconds for scroll to complete
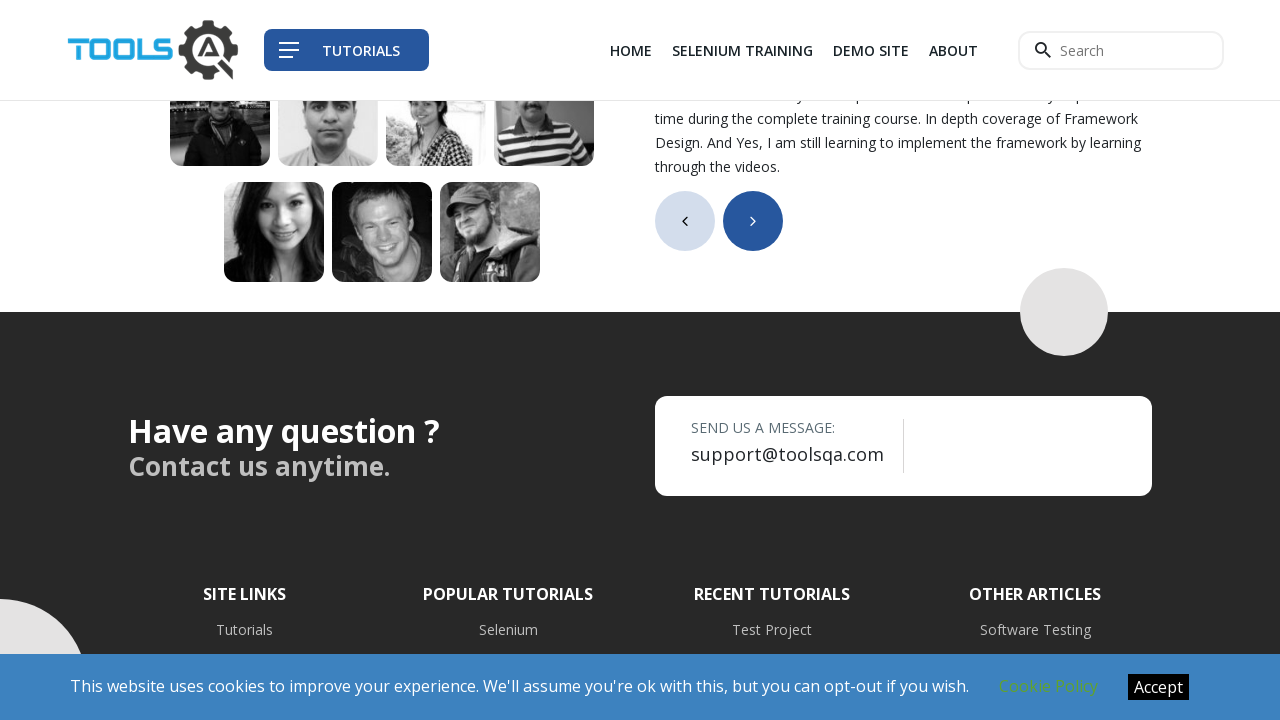

Scrolled back up 3000 pixels to original position
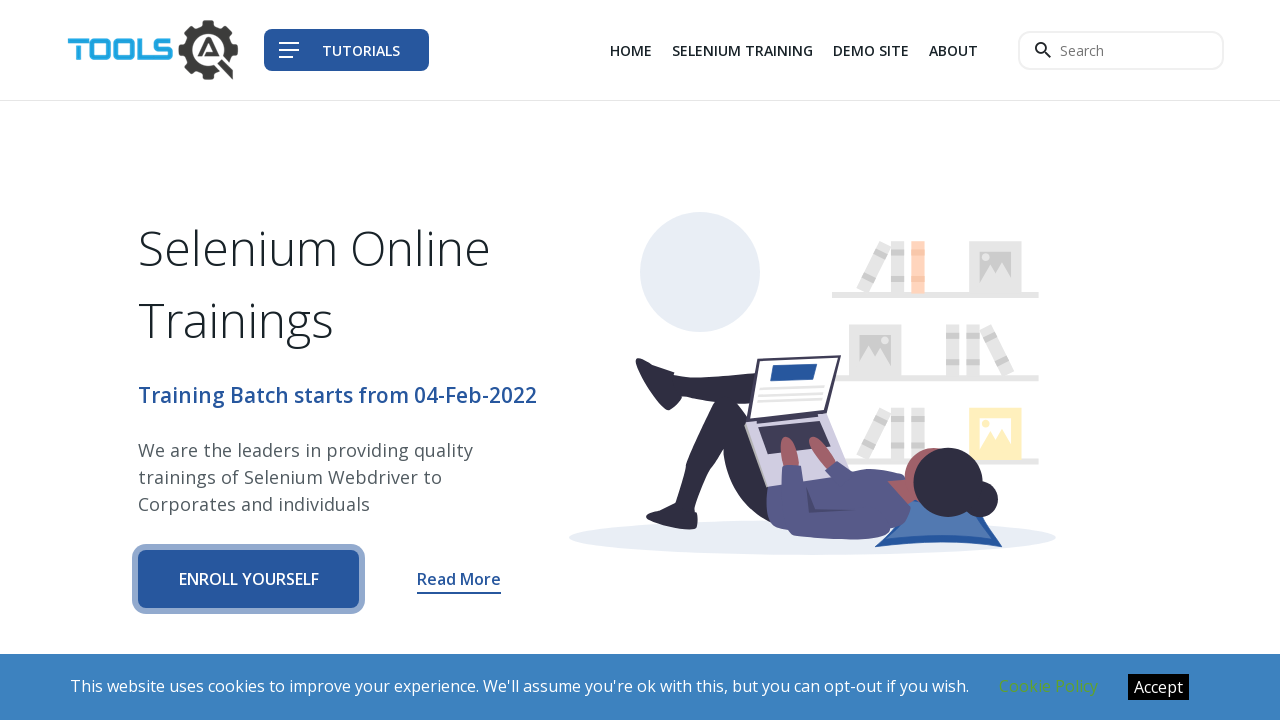

Waited 2 seconds for final scroll to complete
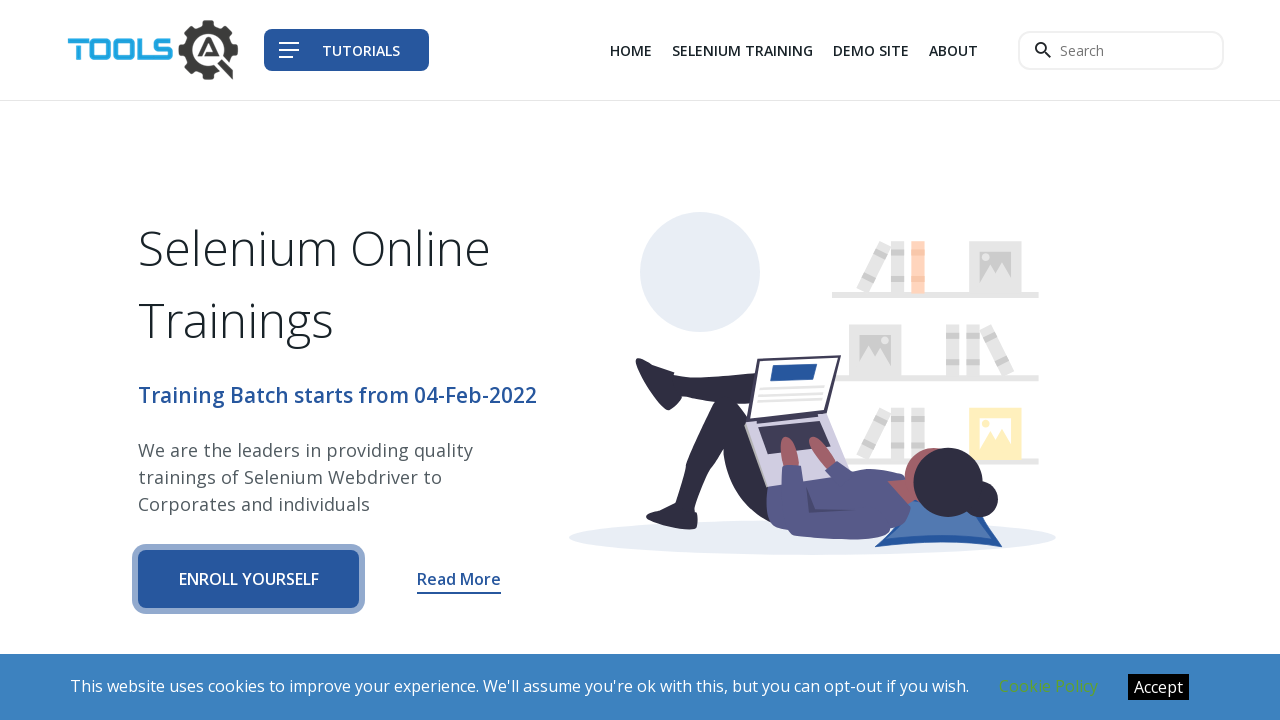

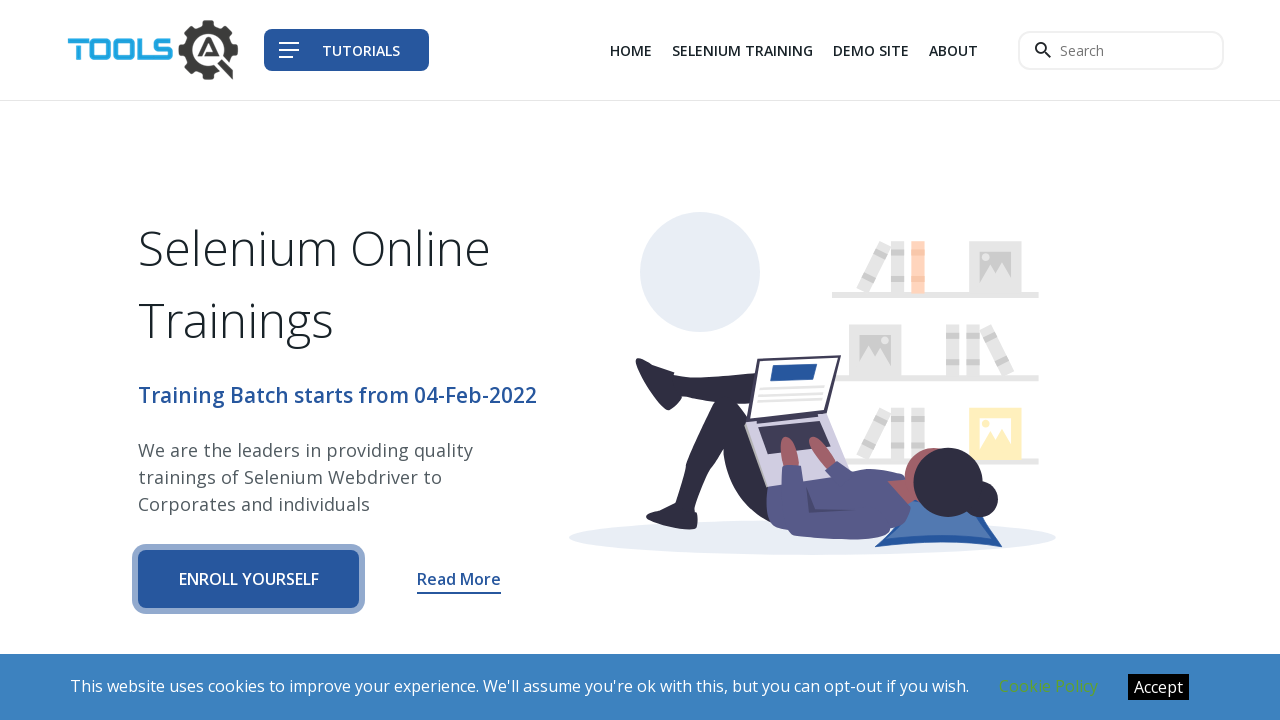